Tests clicking four "easy" buttons in sequence and verifies that a success message appears confirming all buttons were clicked

Starting URL: https://eviltester.github.io/synchole/buttons.html

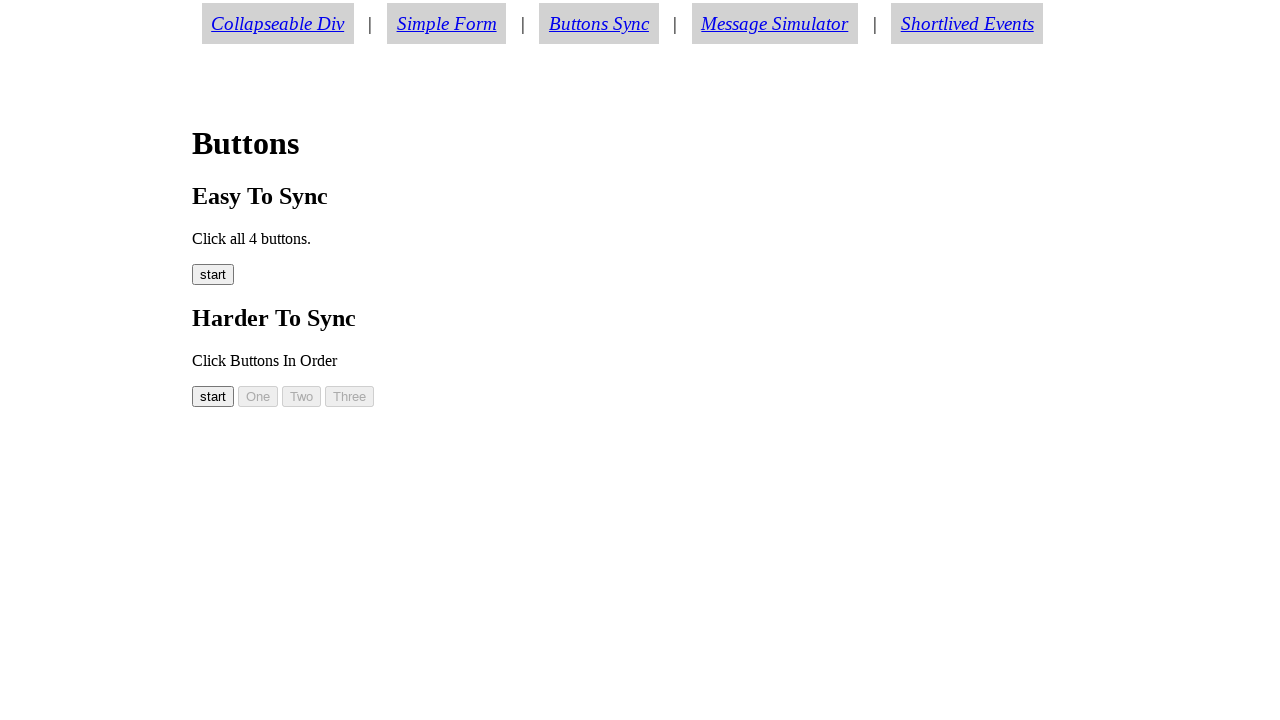

Clicked easy button 00 at (213, 275) on #easy00
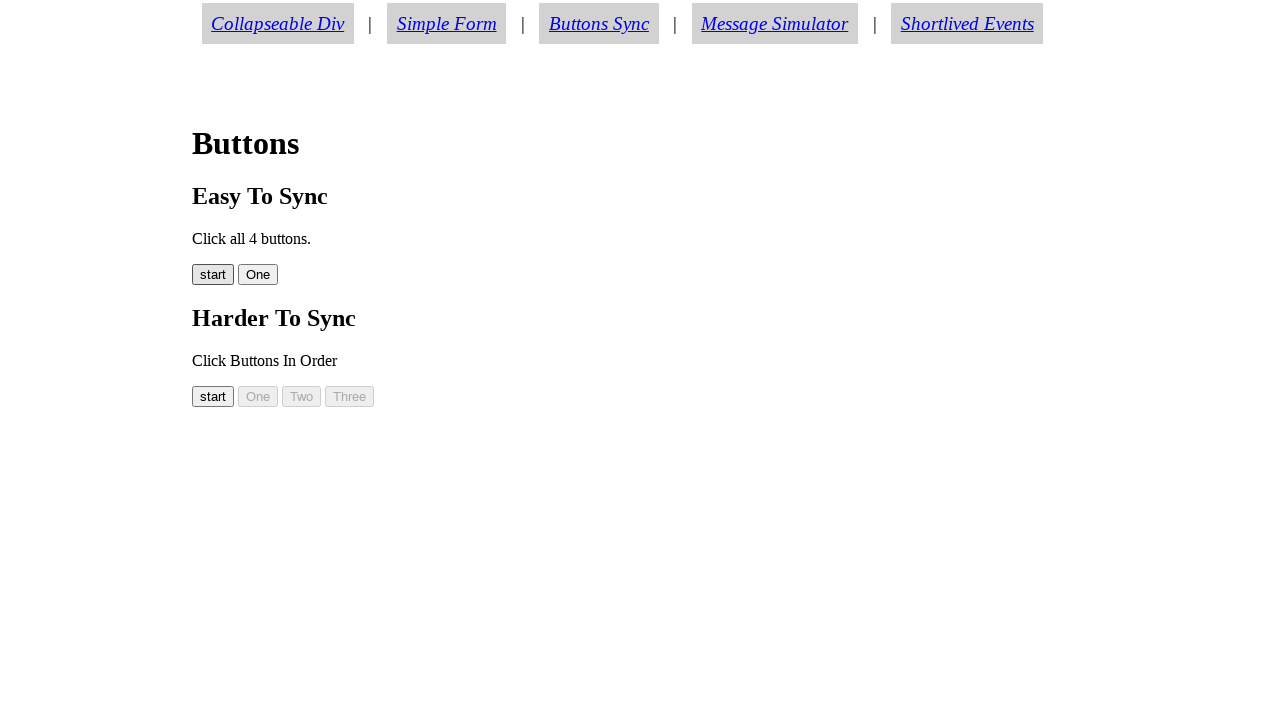

Clicked easy button 01 at (258, 275) on #easy01
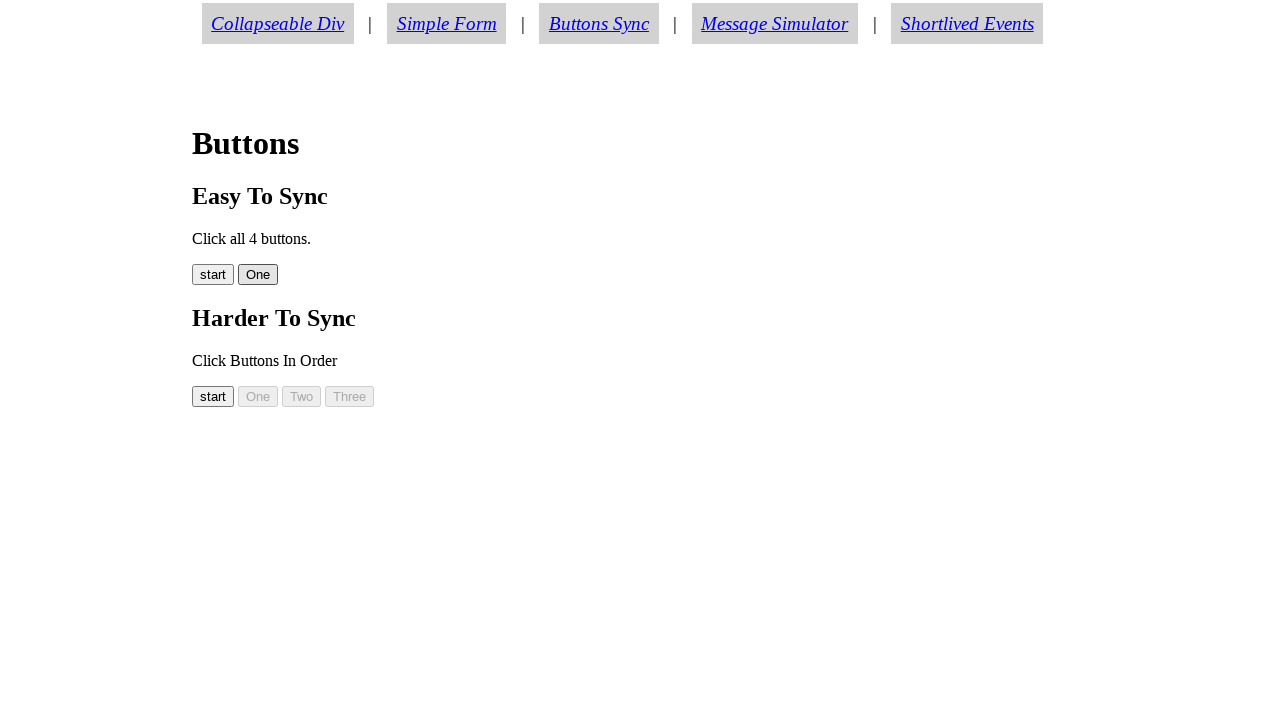

Clicked easy button 02 at (298, 275) on #easy02
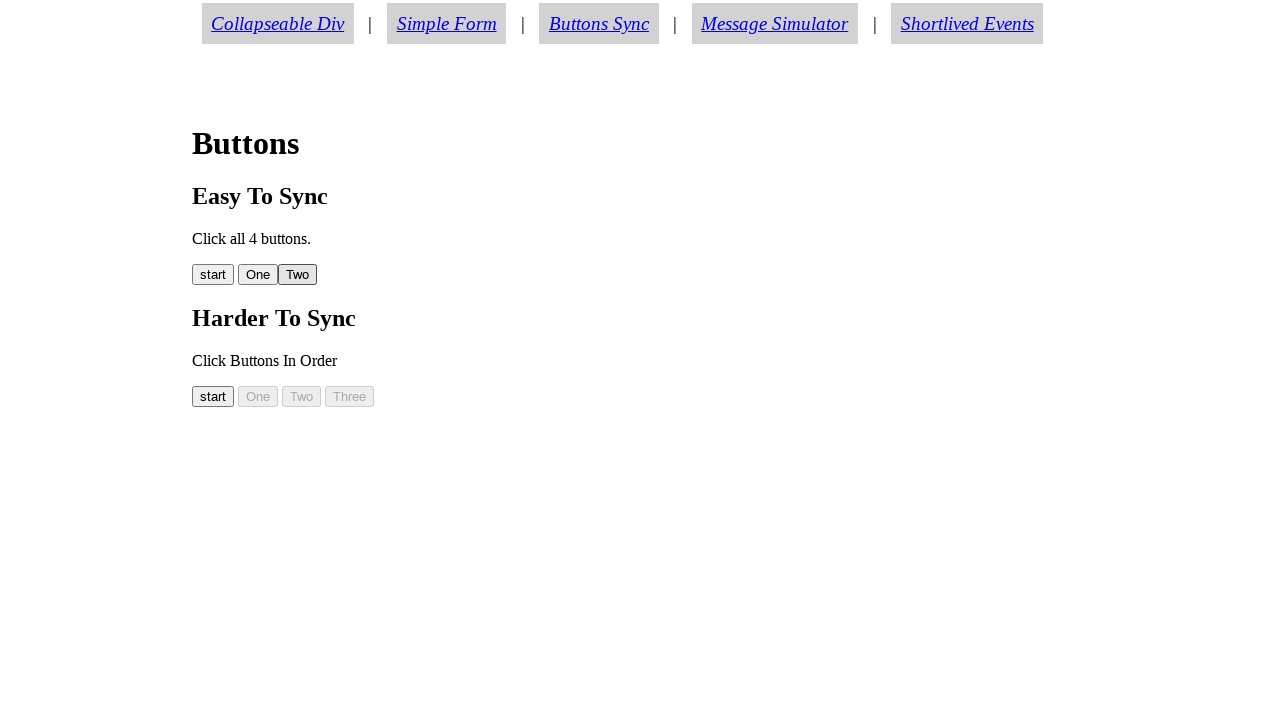

Clicked easy button 03 at (342, 275) on #easy03
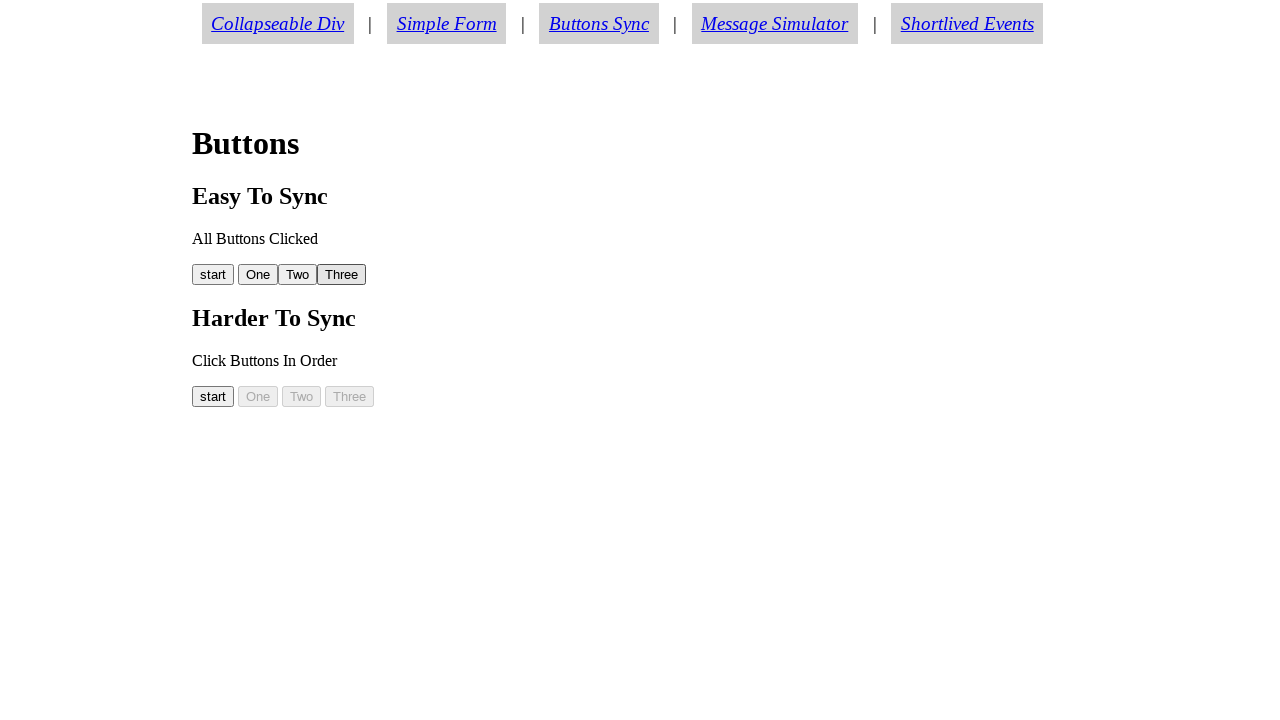

Success message appeared
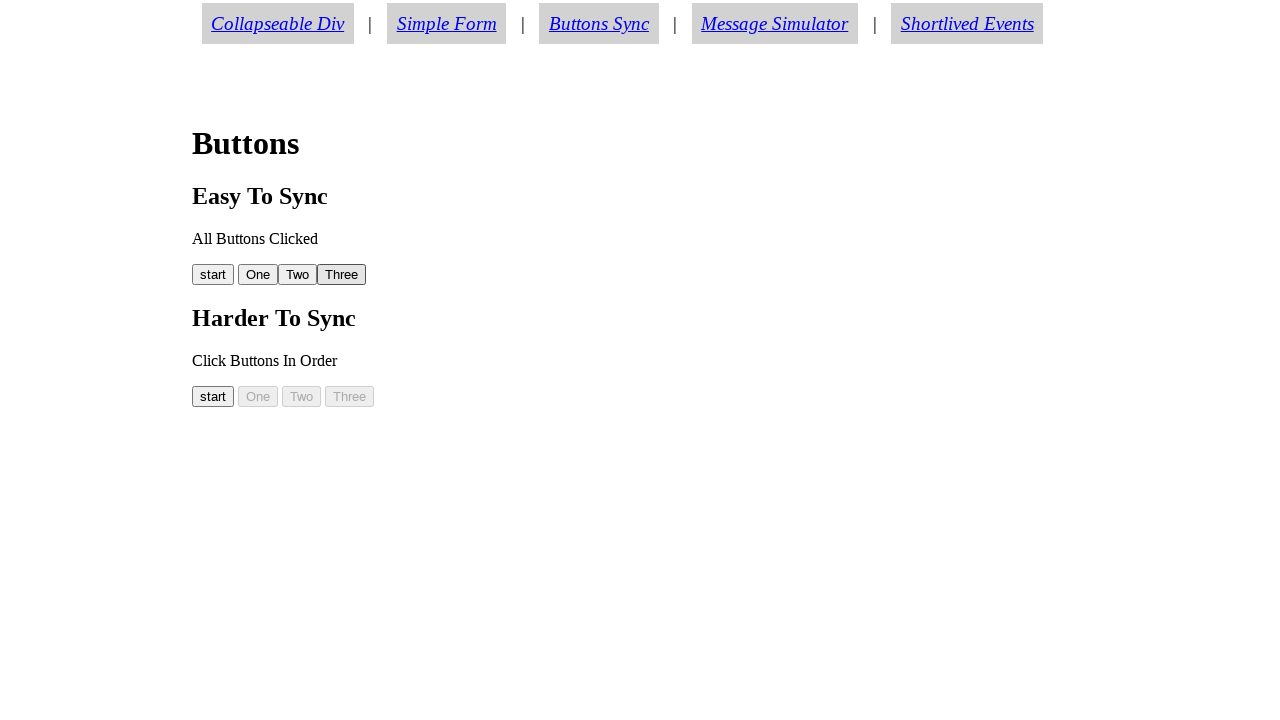

Verified success message shows 'All Buttons Clicked'
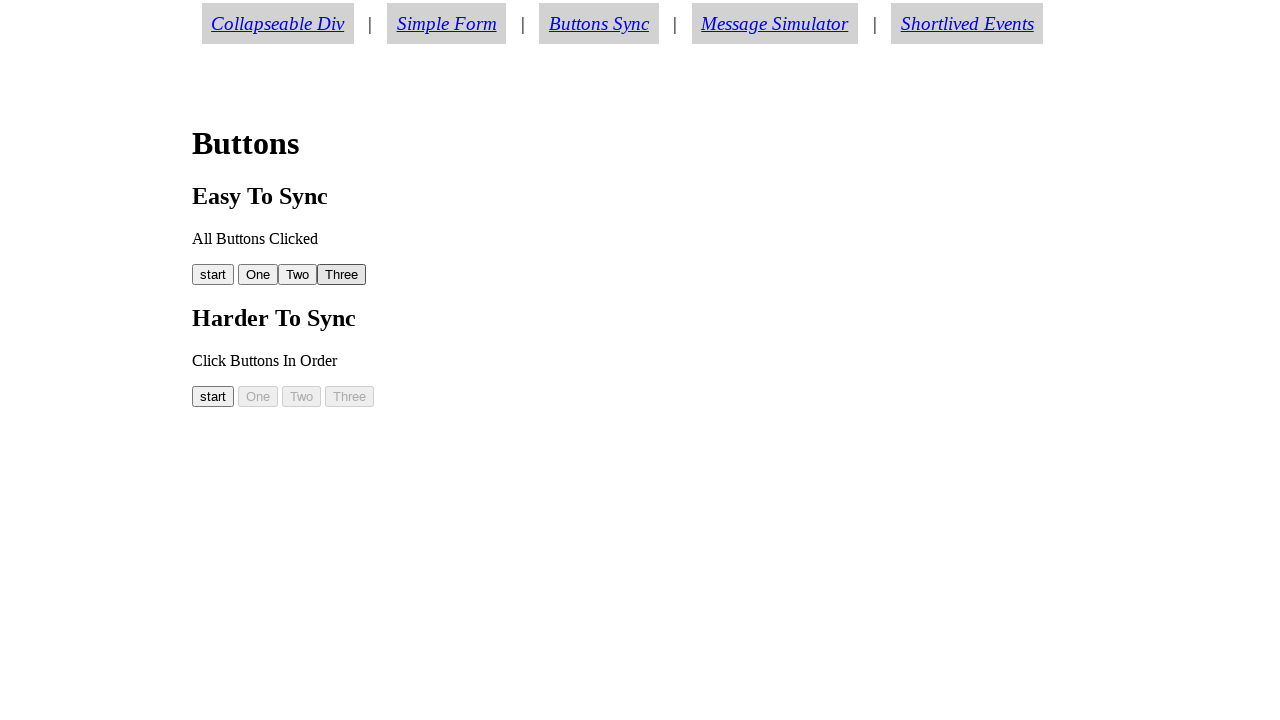

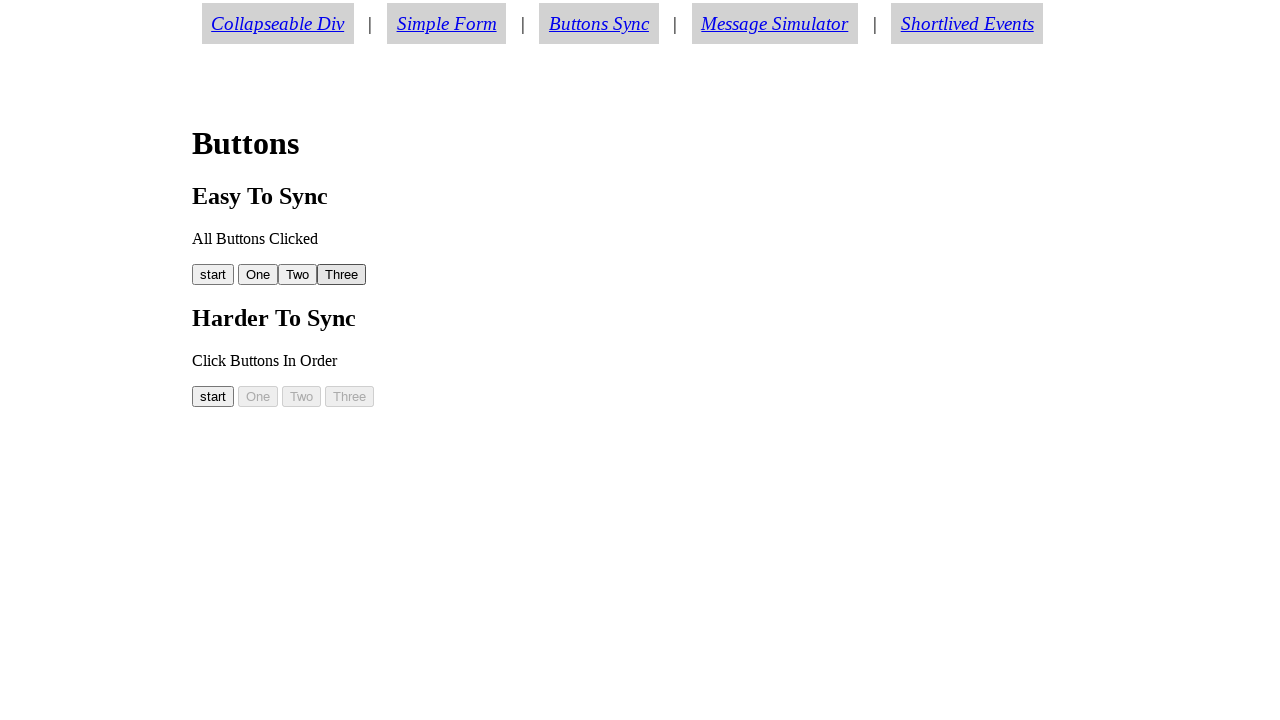